Starts progress bar, waits for completion, and verifies Reset button appears

Starting URL: https://demoqa.com/progress-bar

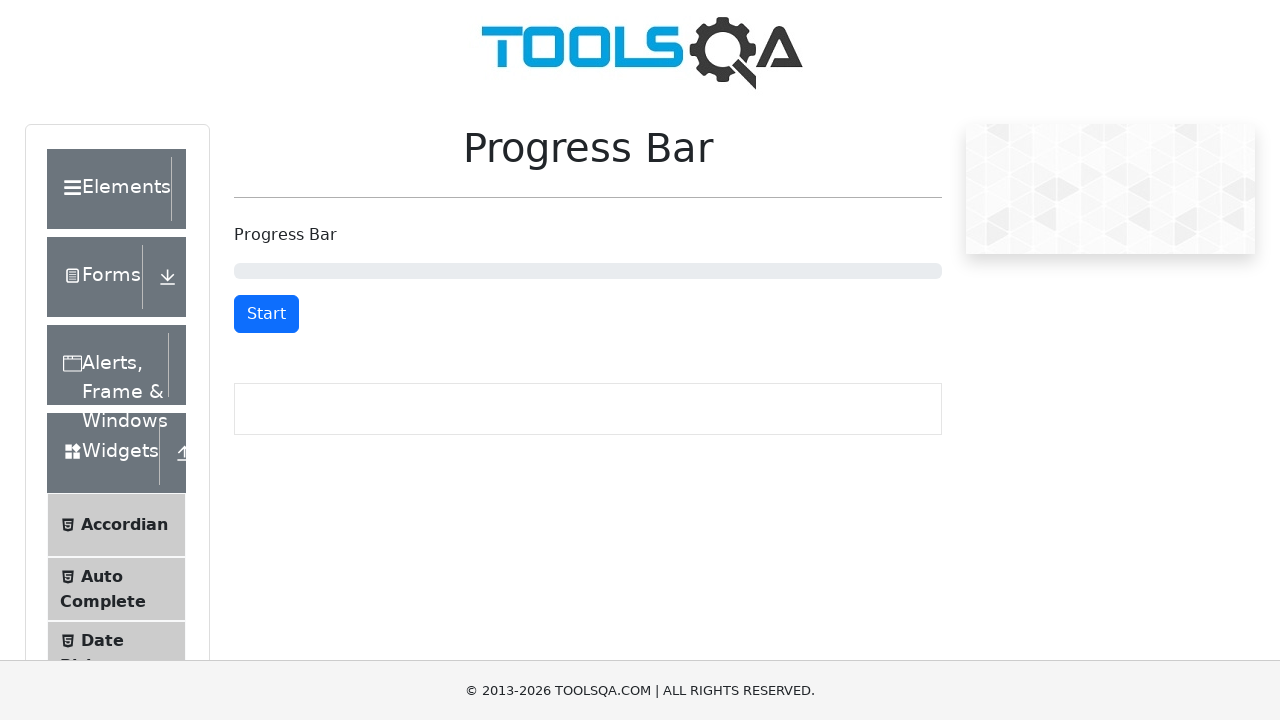

Clicked Start button to begin progress bar at (266, 314) on #startStopButton
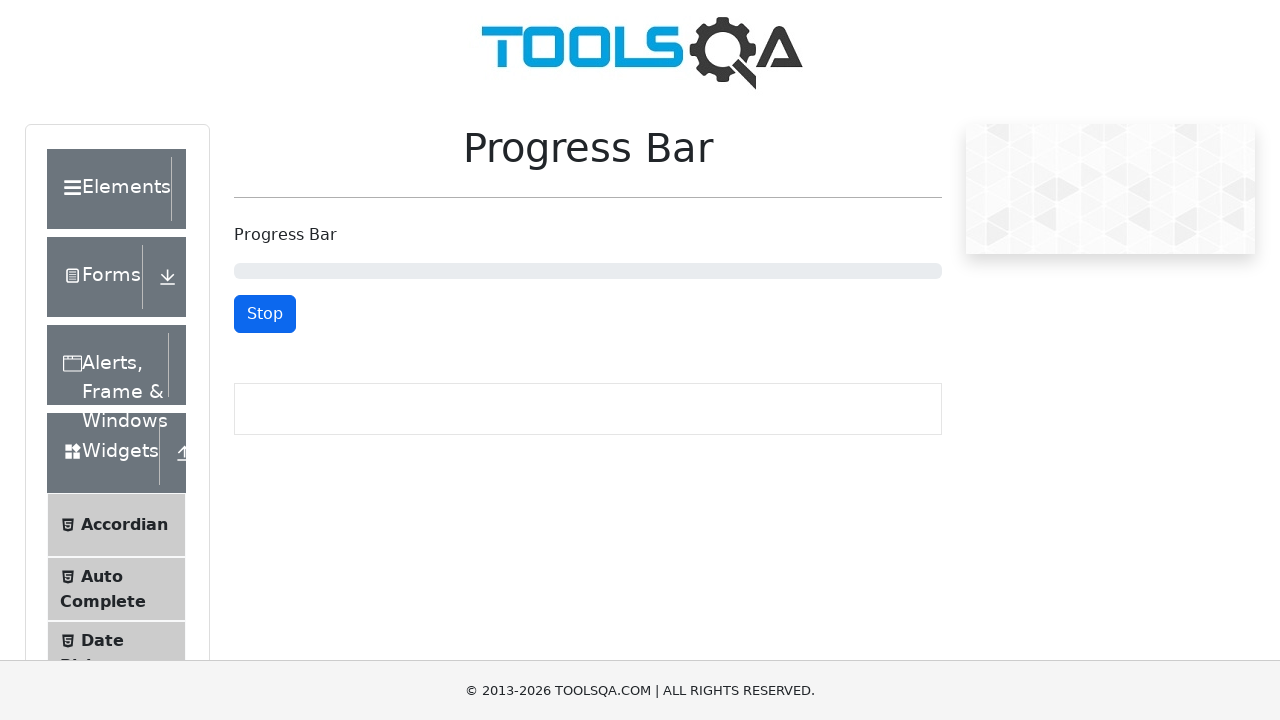

Progress bar completed and Reset button appeared
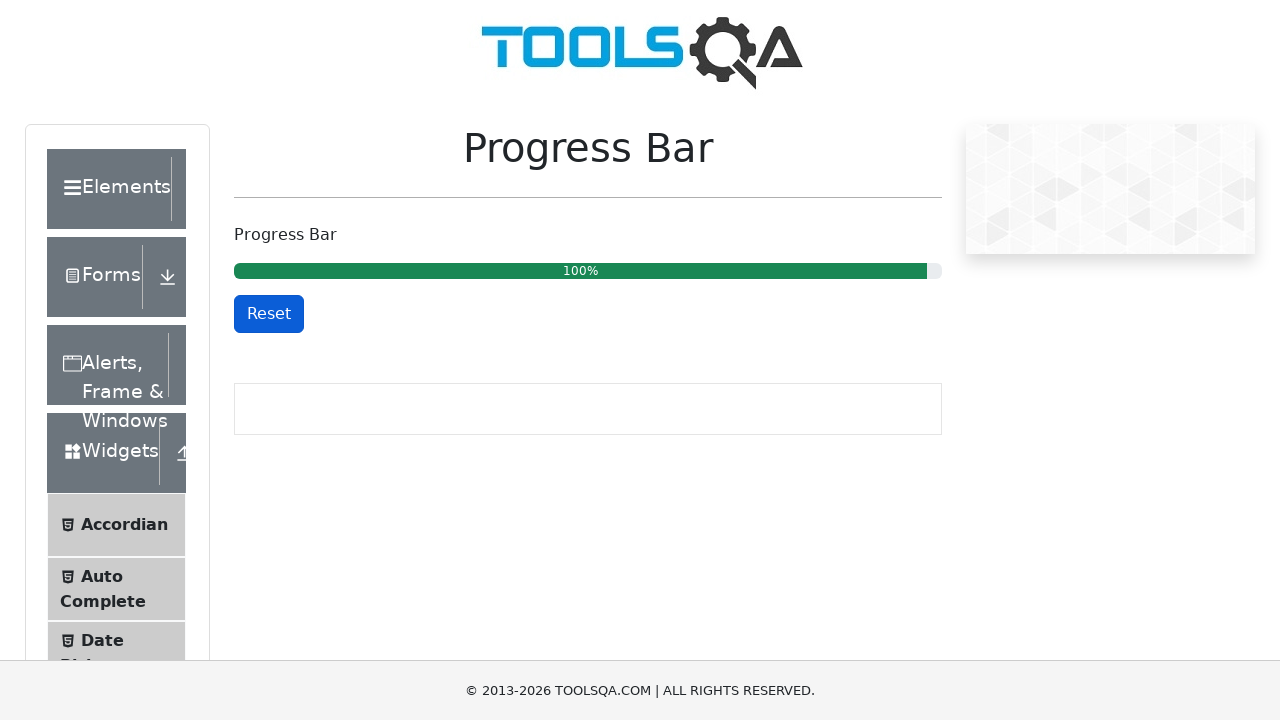

Retrieved Reset button text content
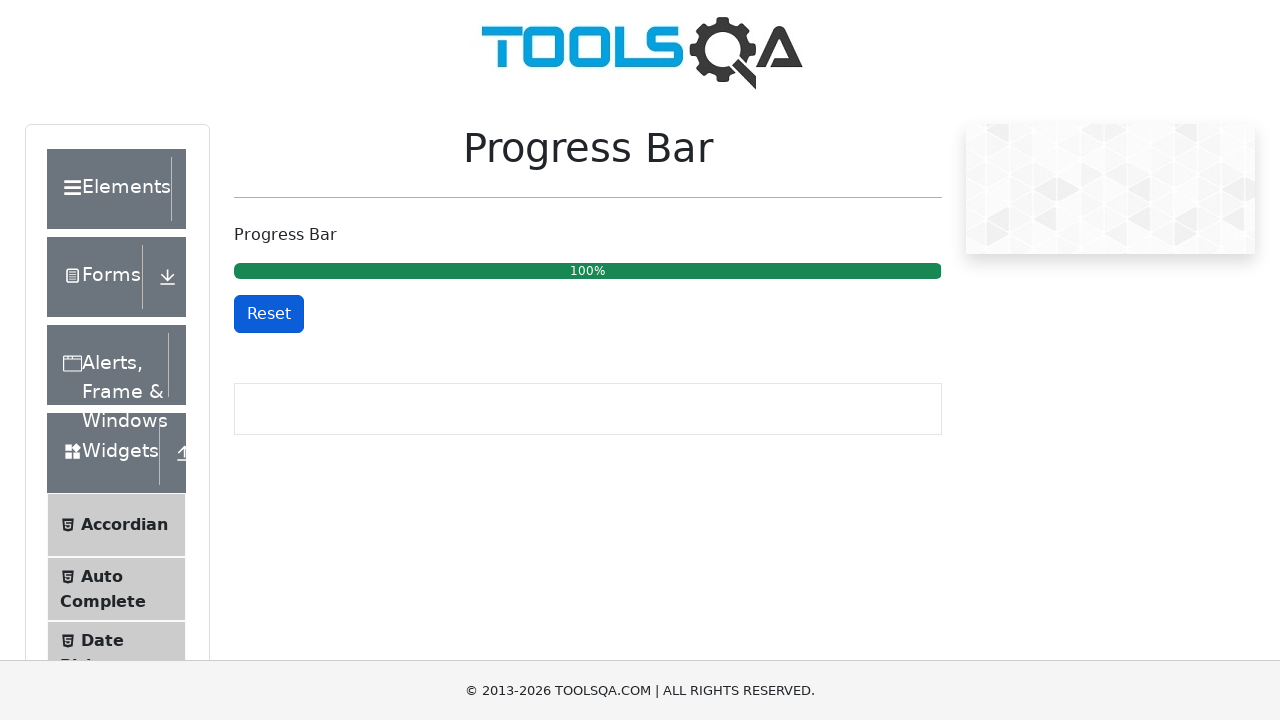

Verified Reset button displays correct text
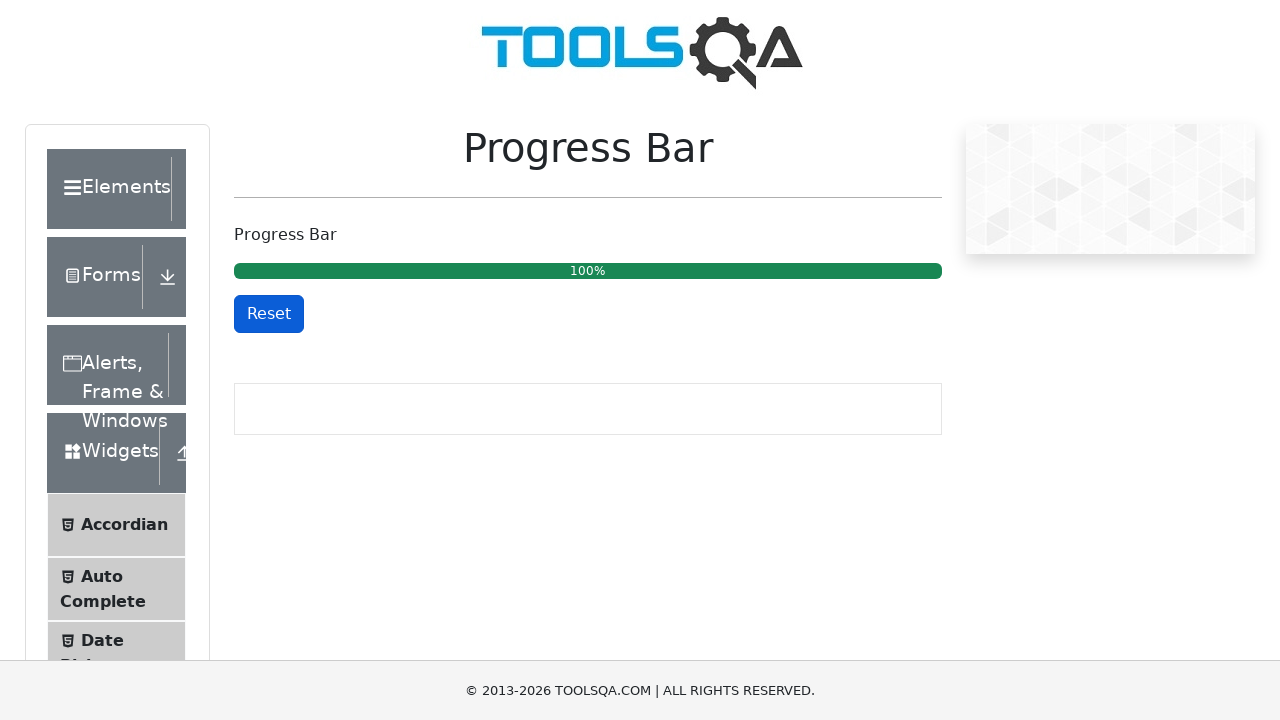

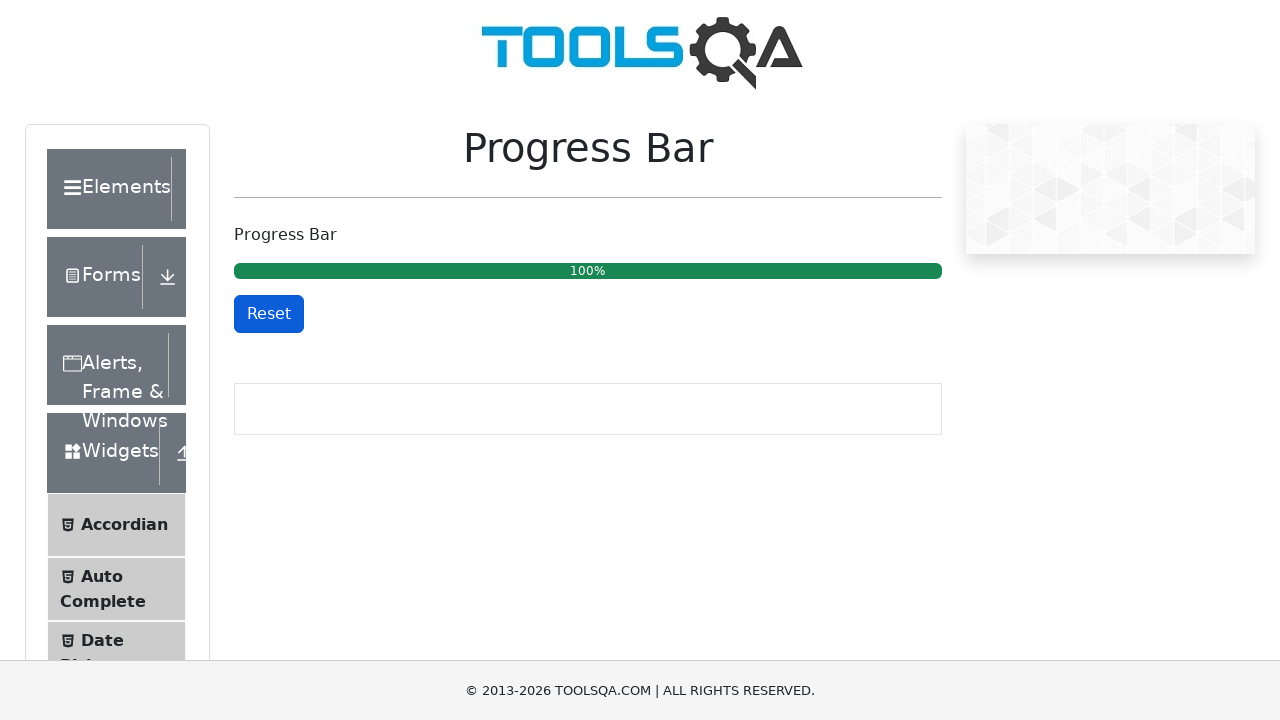